Tests selecting all items from a selectable list by clicking on each list item in sequence

Starting URL: https://demoqa.com

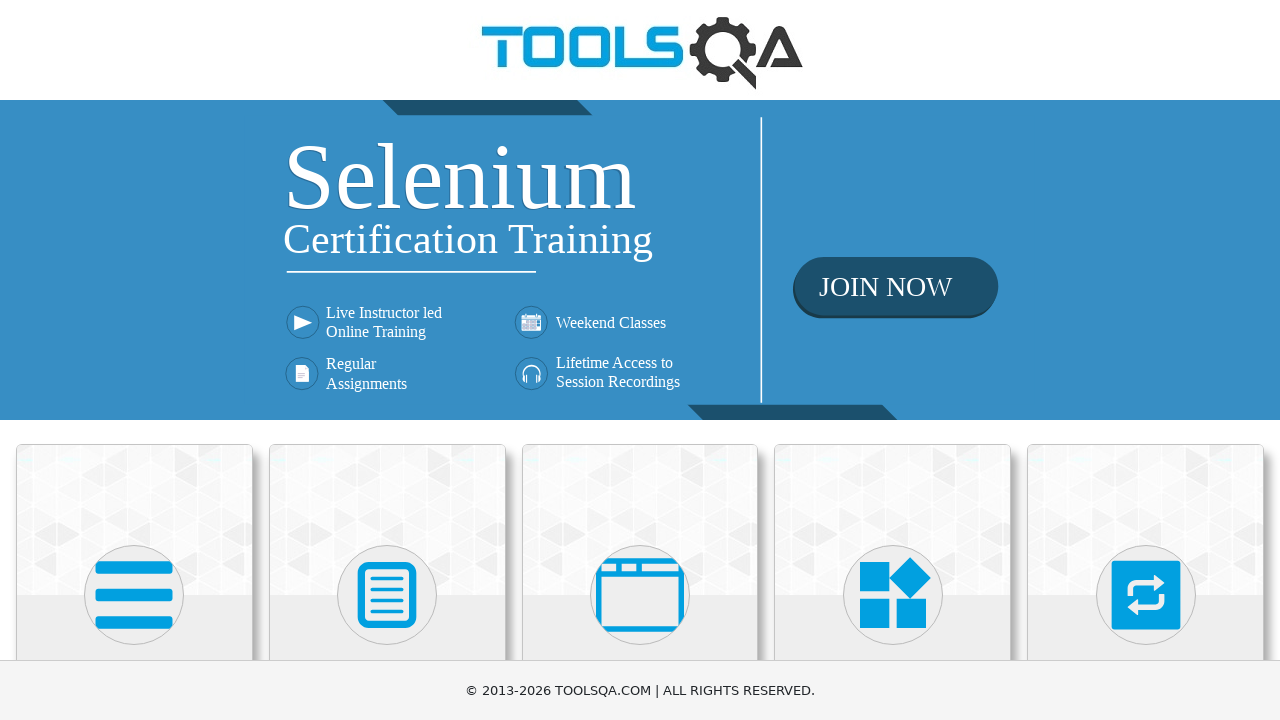

Clicked on Interactions heading at (1146, 360) on internal:role=heading[name="Interactions"i]
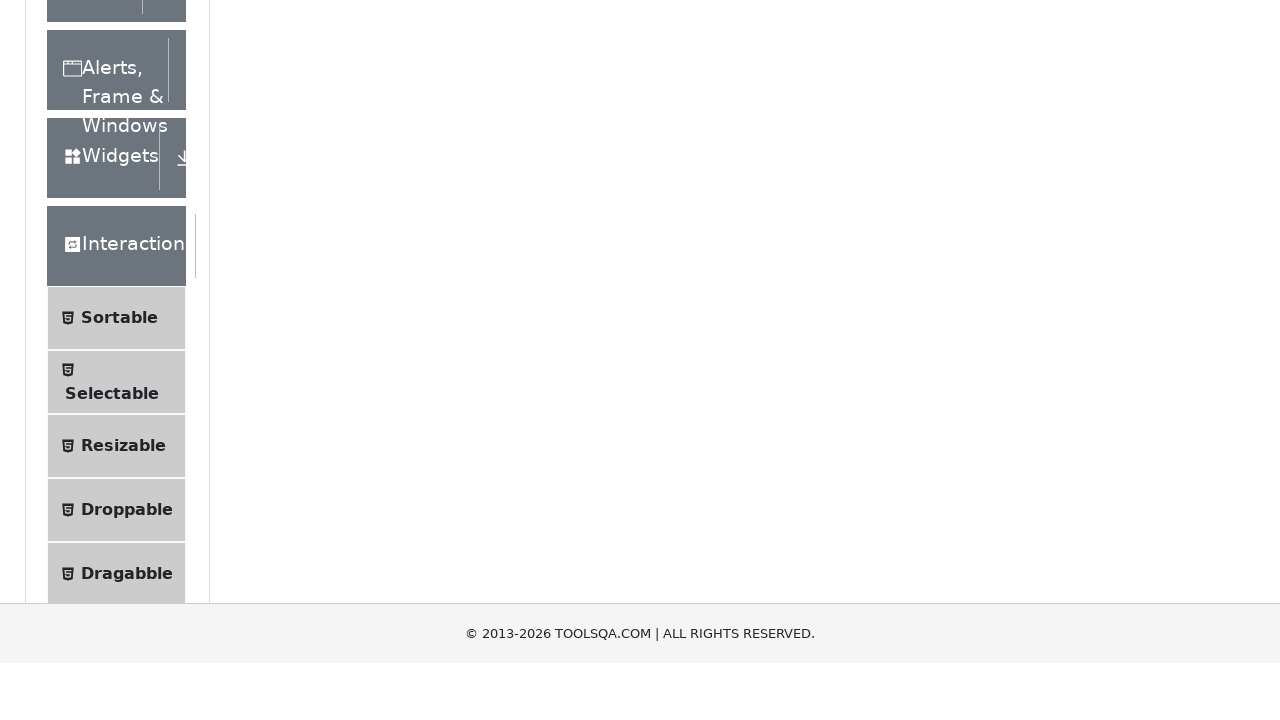

Clicked on Selectable option at (112, 360) on internal:text="Selectable"i
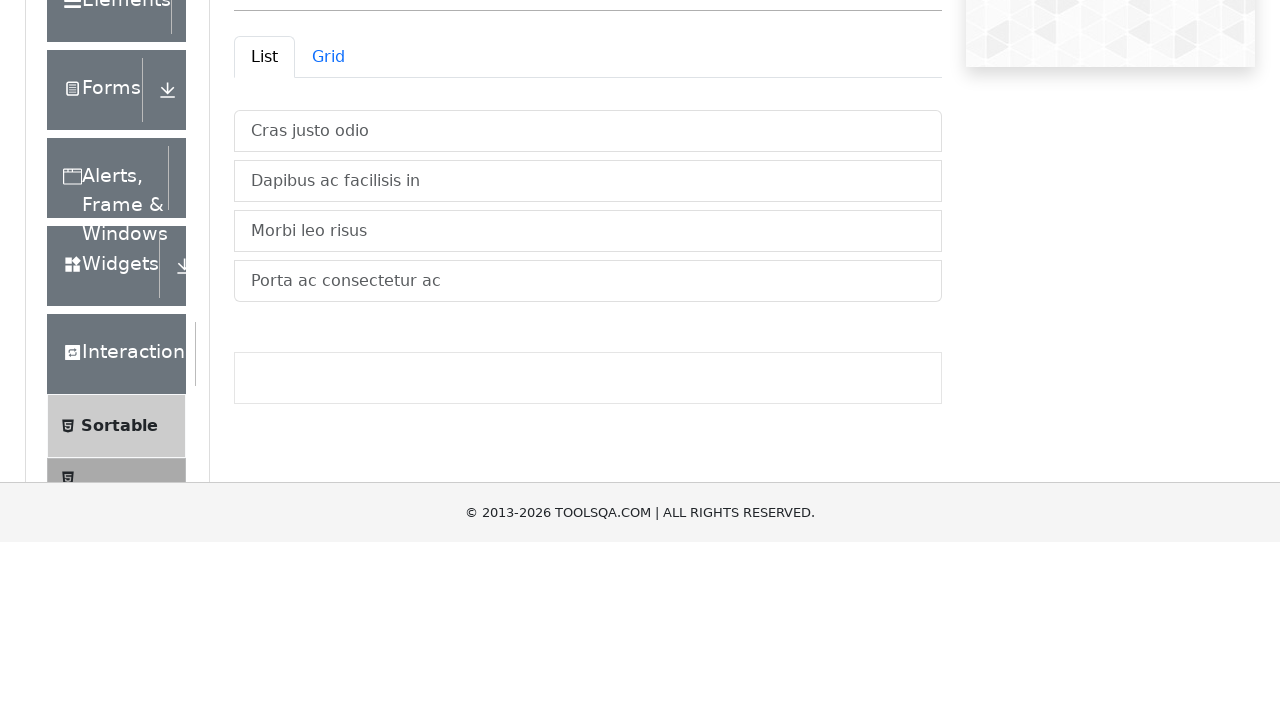

Selected first item: 'Cras justo odio' at (588, 318) on internal:text="Cras justo odio"i
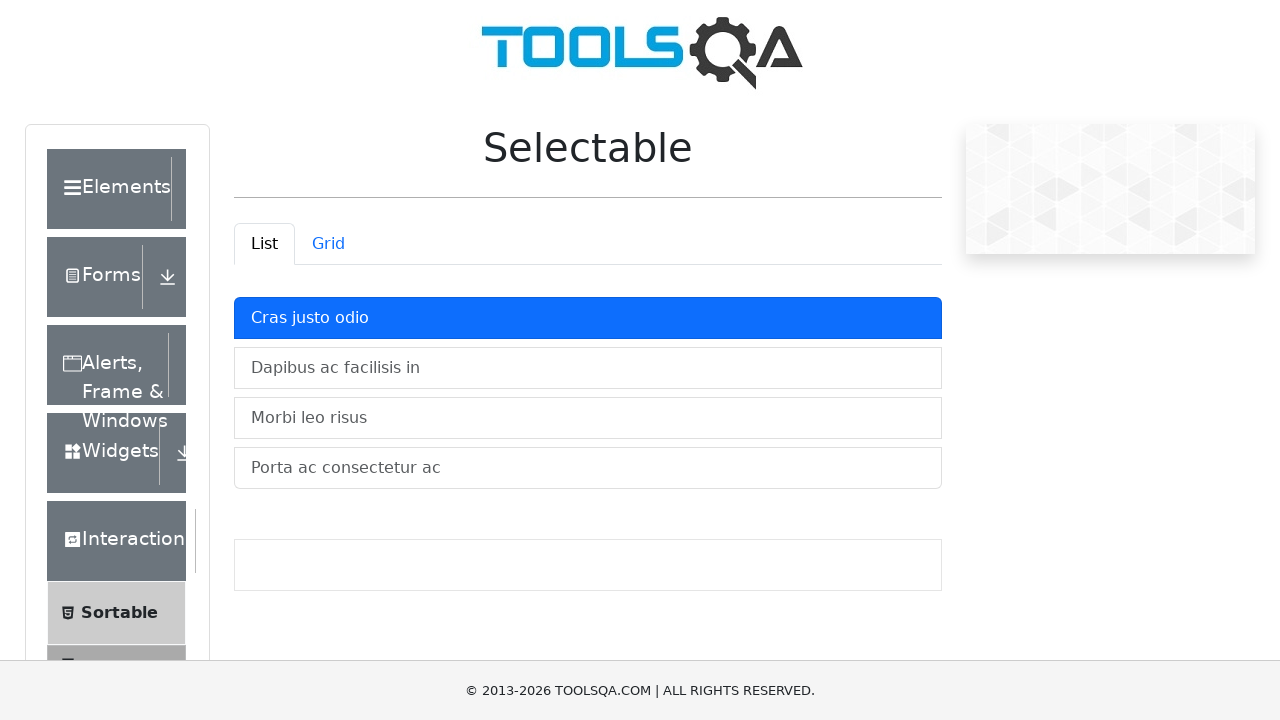

Selected second item: 'Dapibus ac facilisis in' at (588, 368) on internal:text="Dapibus ac facilisis in"i
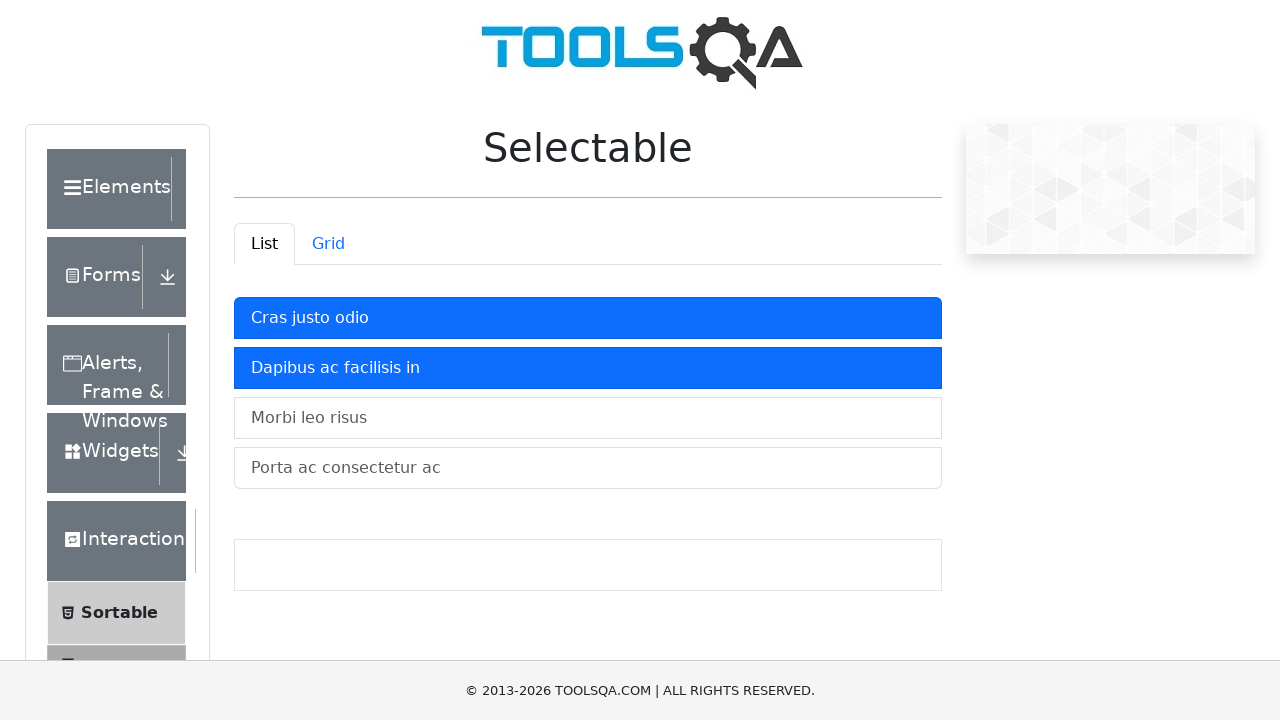

Selected third item: 'Morbi leo risus' at (588, 418) on internal:text="Morbi leo risus"i
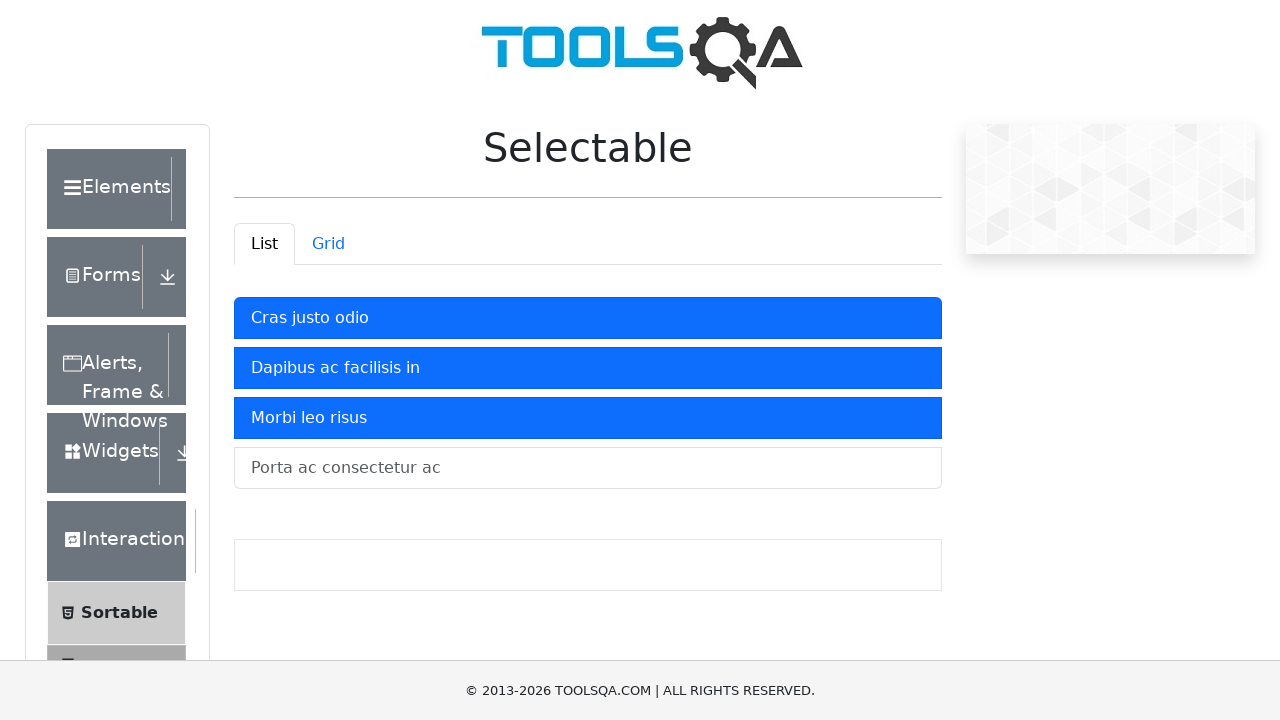

Selected fourth item: 'Porta ac consectetur ac' at (588, 468) on internal:text="Porta ac consectetur ac"i
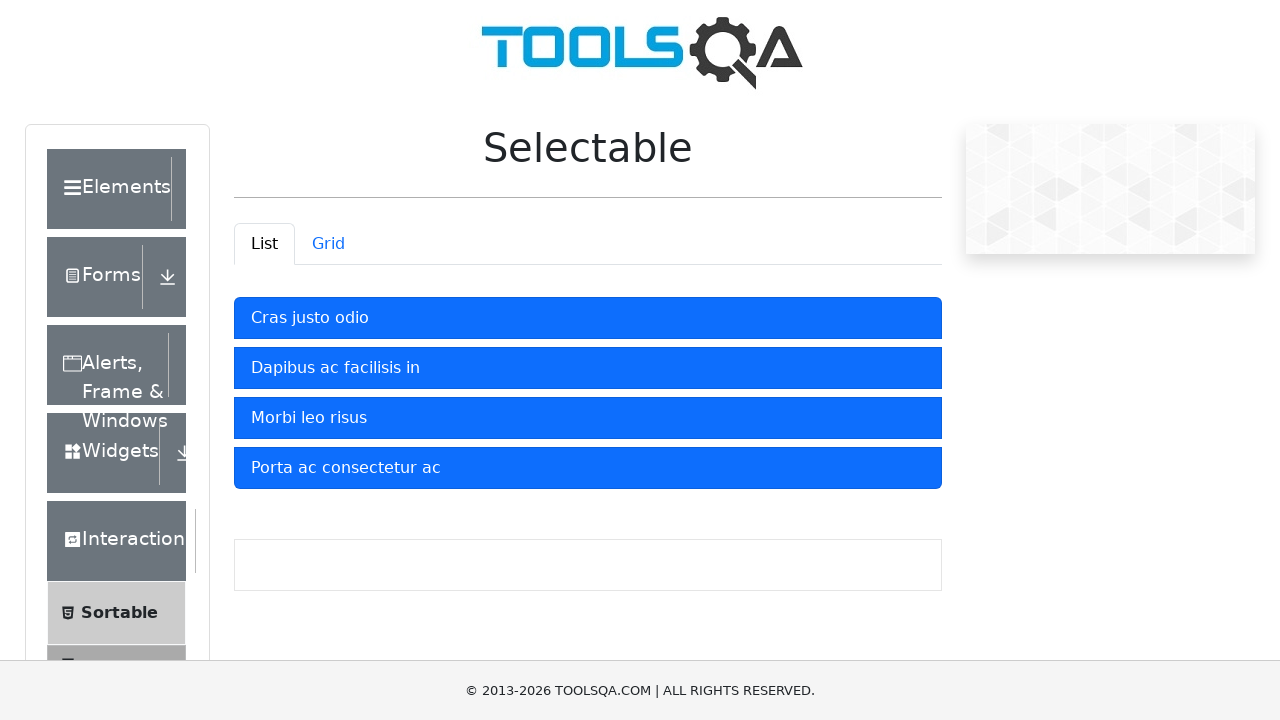

Verified first item 'Cras justo odio' is visible
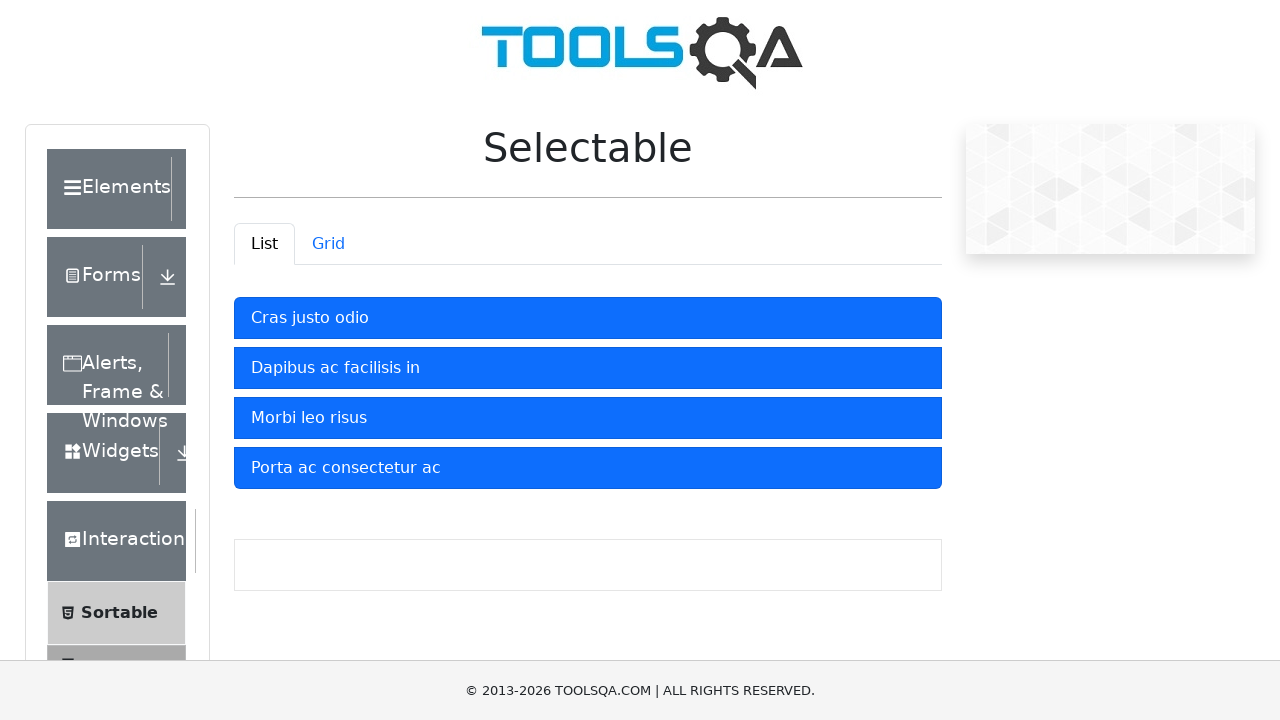

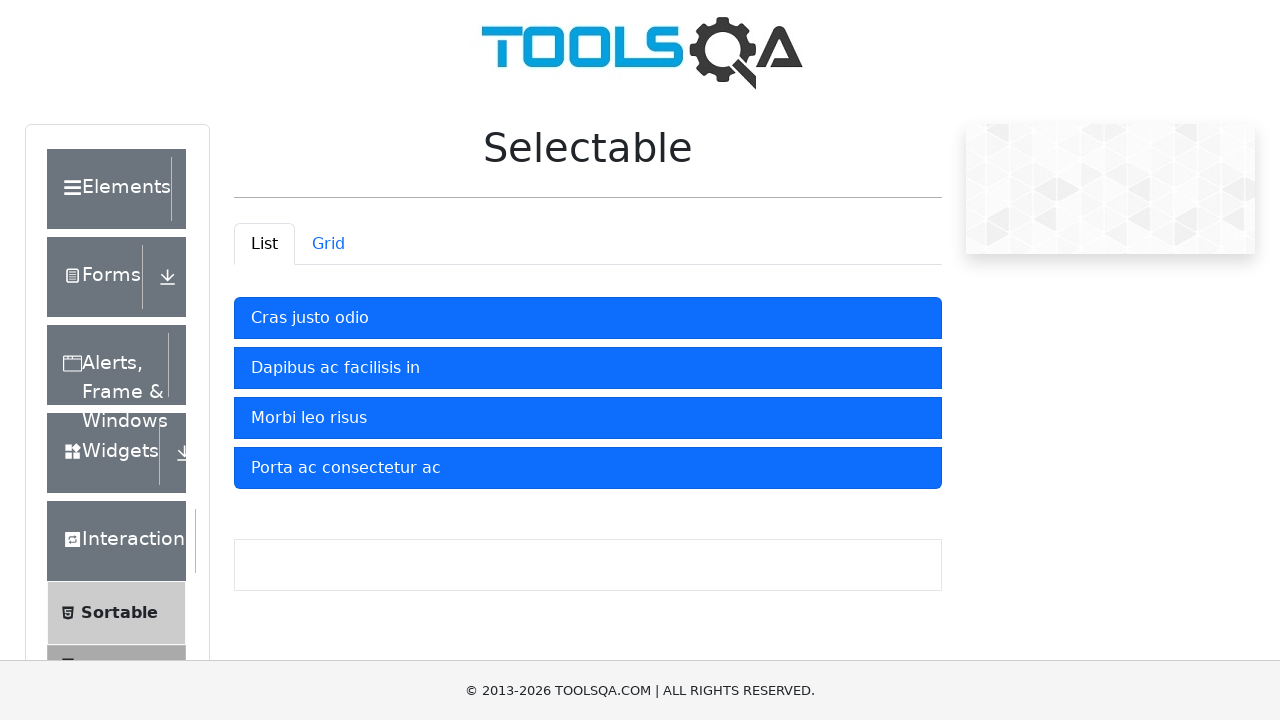